Tests editing a todo item by double-clicking to enter edit mode, changing the text, and pressing Enter

Starting URL: https://demo.playwright.dev/todomvc

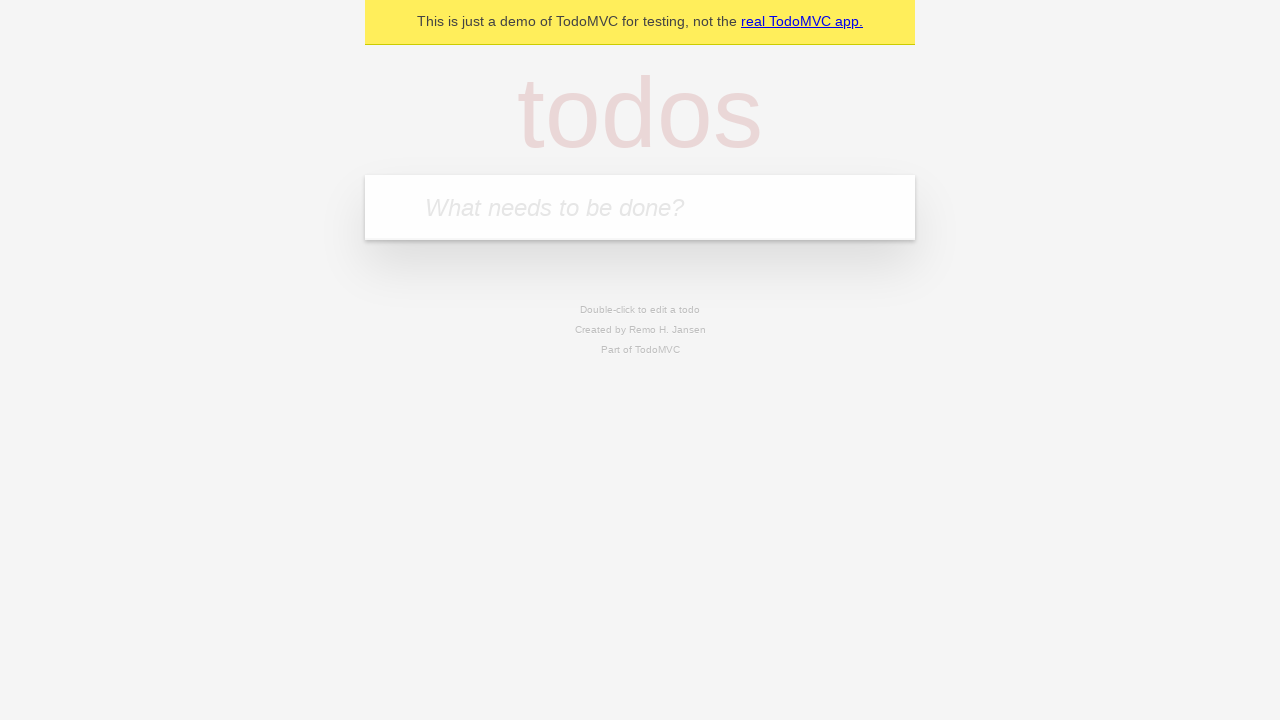

Filled todo input with 'buy some cheese' on internal:attr=[placeholder="What needs to be done?"i]
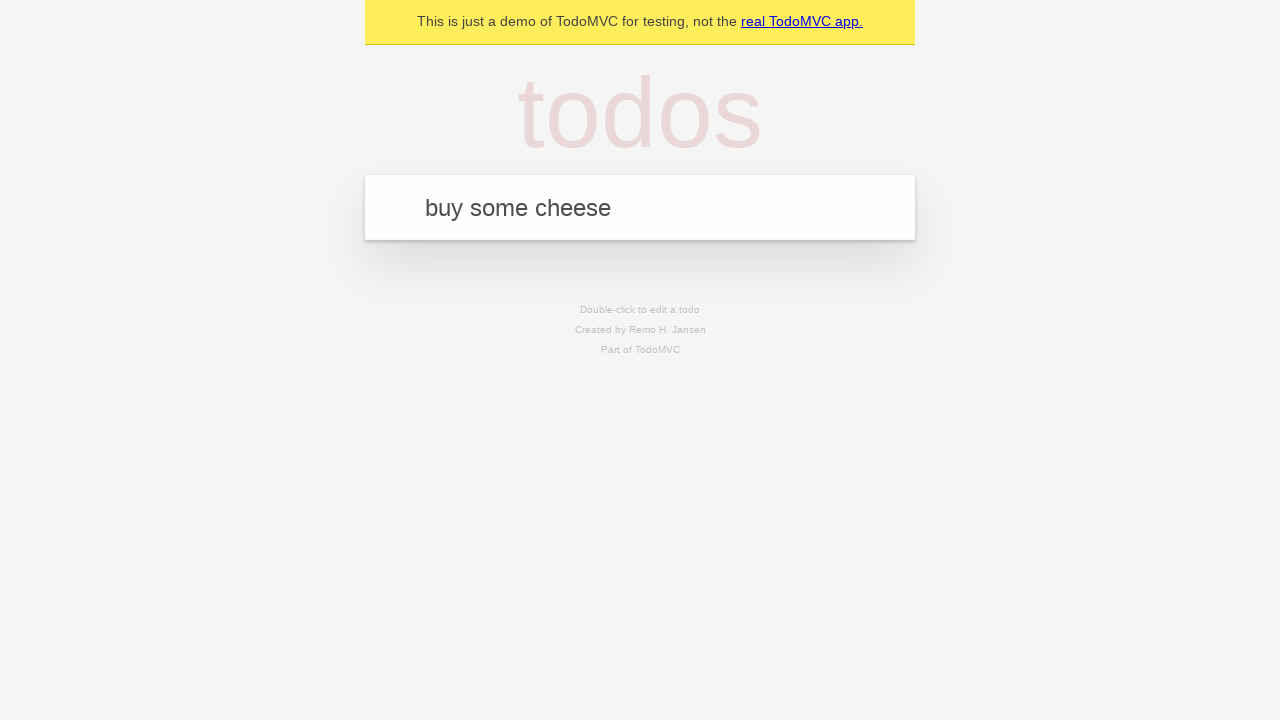

Pressed Enter to create first todo on internal:attr=[placeholder="What needs to be done?"i]
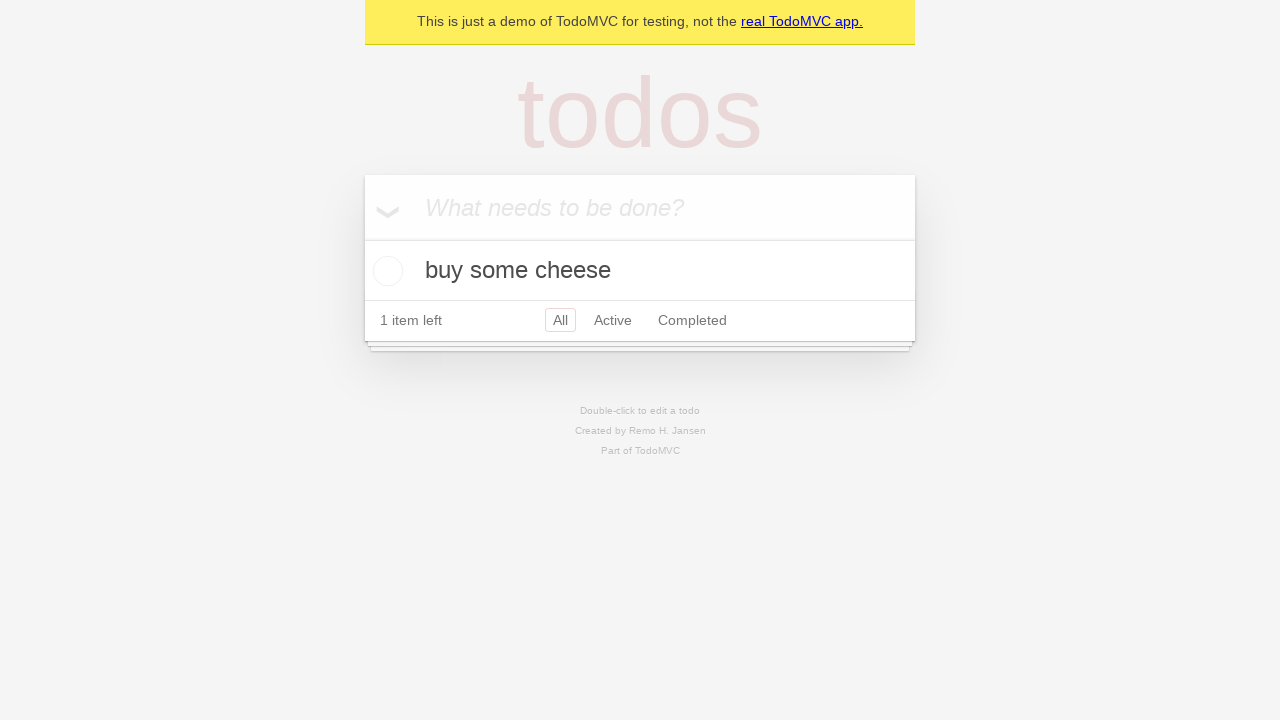

Filled todo input with 'feed the cat' on internal:attr=[placeholder="What needs to be done?"i]
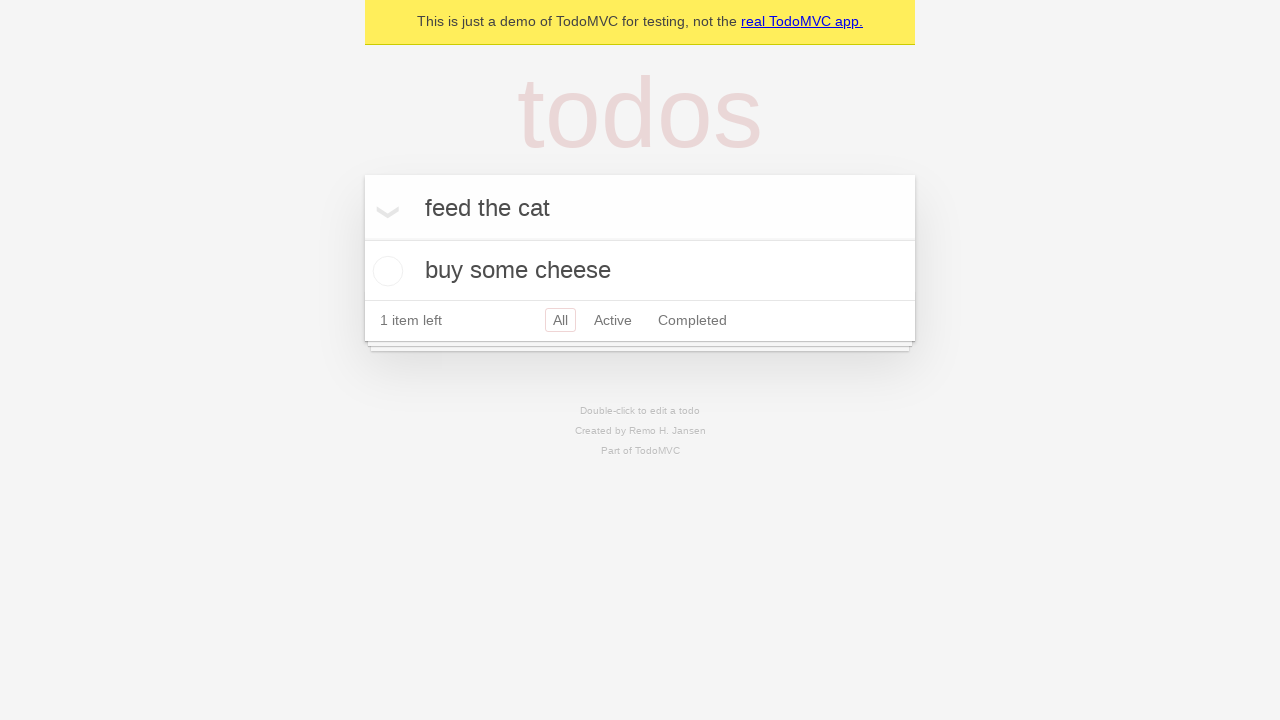

Pressed Enter to create second todo on internal:attr=[placeholder="What needs to be done?"i]
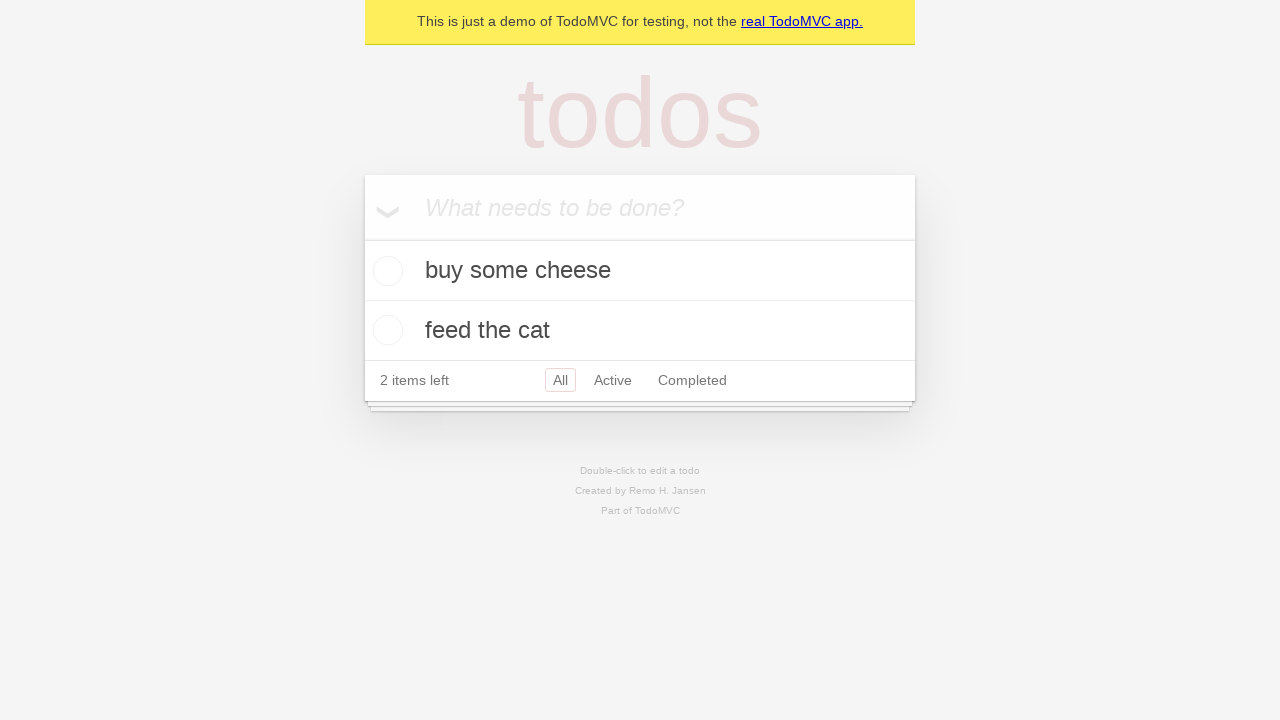

Filled todo input with 'book a doctors appointment' on internal:attr=[placeholder="What needs to be done?"i]
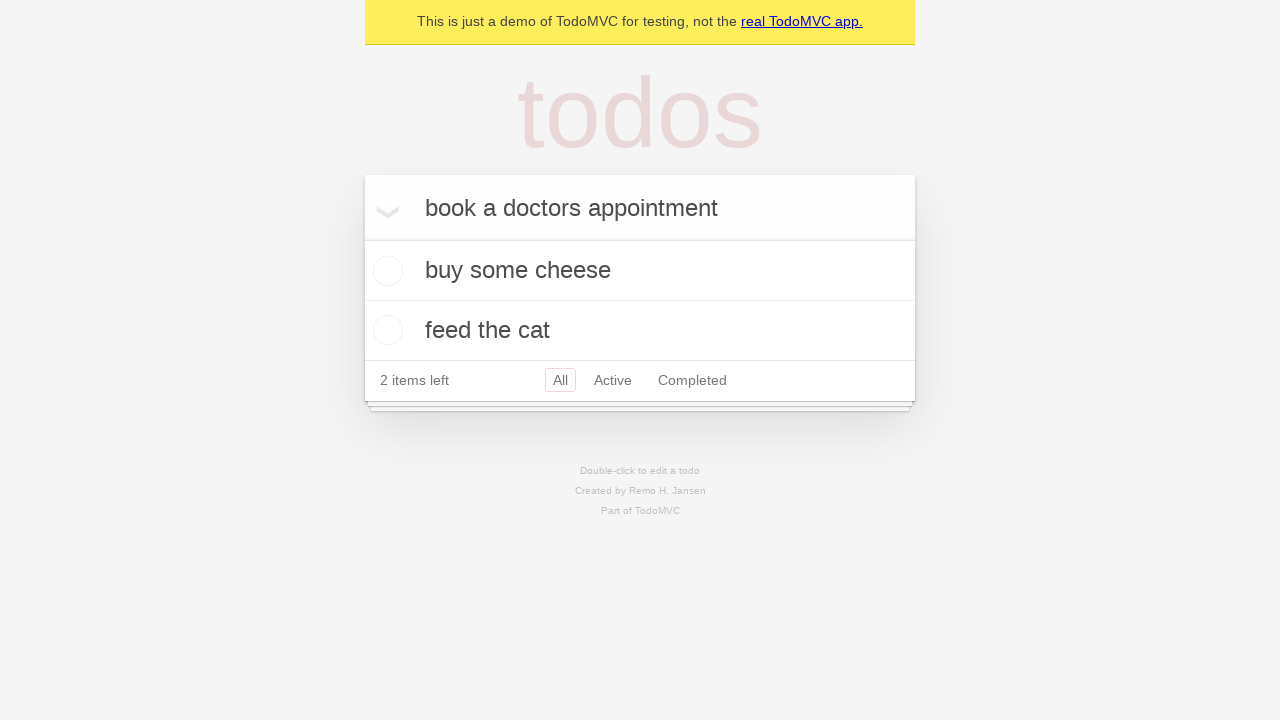

Pressed Enter to create third todo on internal:attr=[placeholder="What needs to be done?"i]
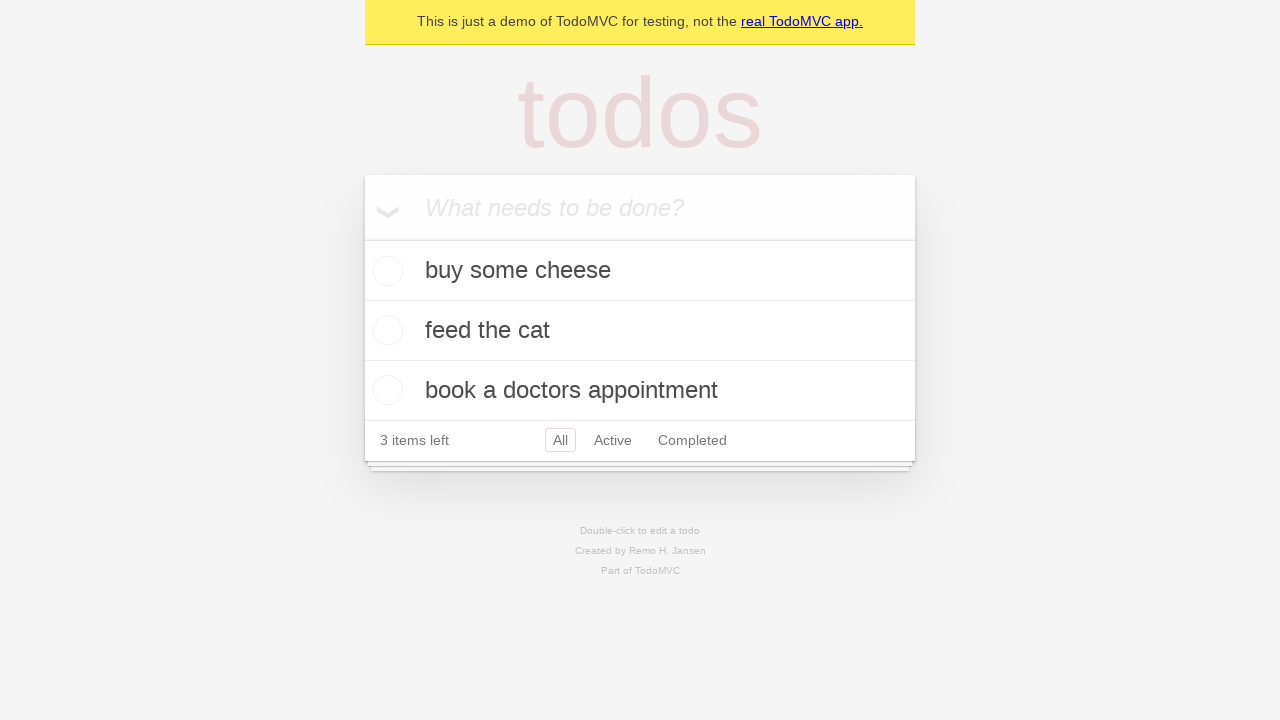

Located all todo items
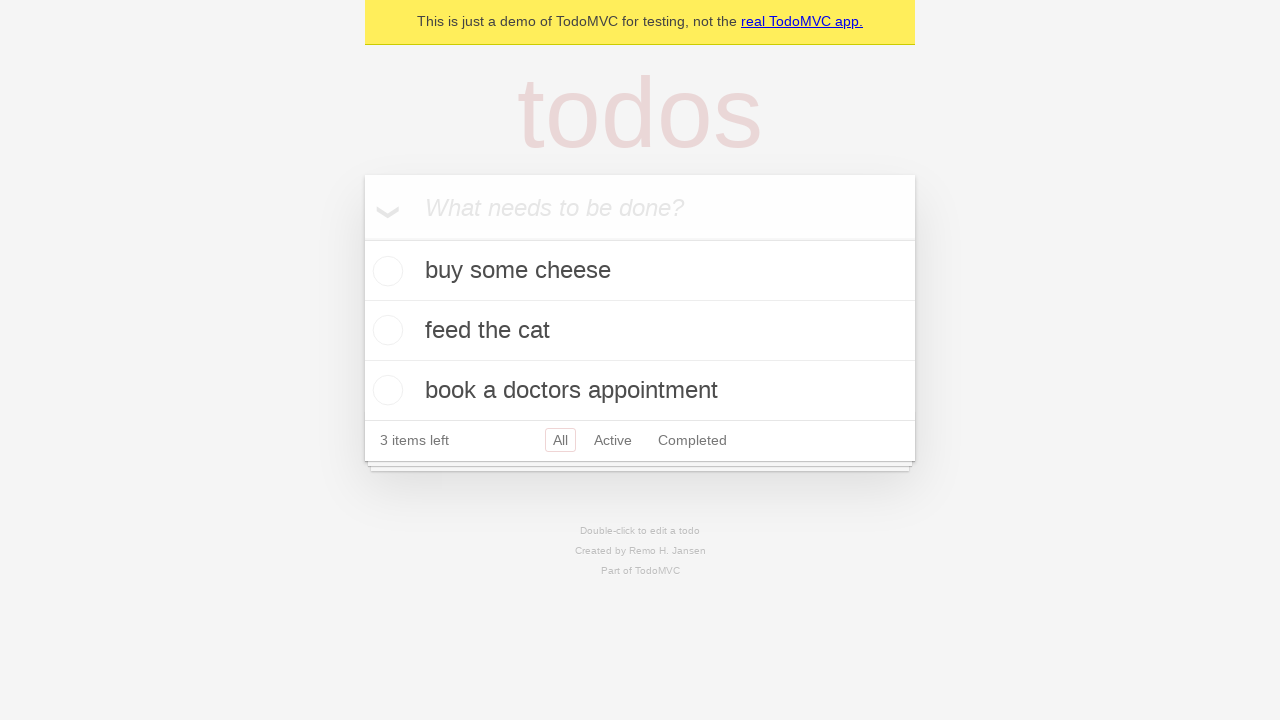

Selected the second todo item
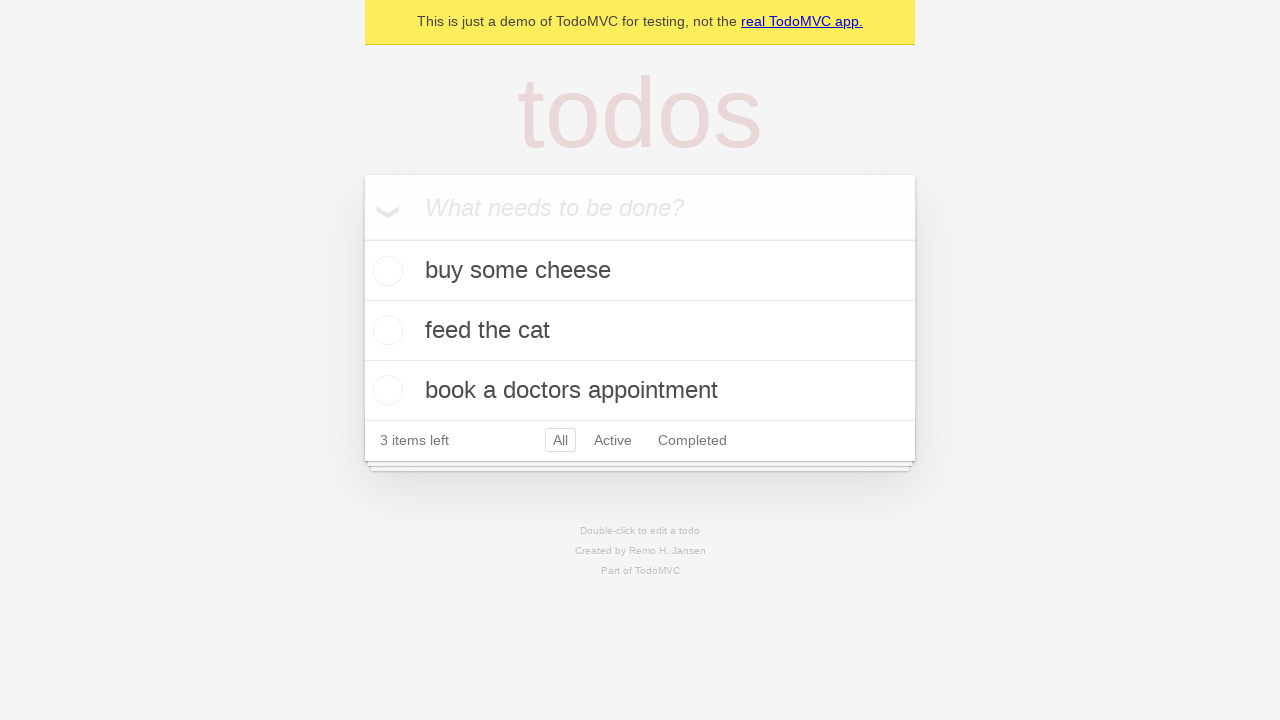

Double-clicked the second todo to enter edit mode at (640, 331) on internal:testid=[data-testid="todo-item"s] >> nth=1
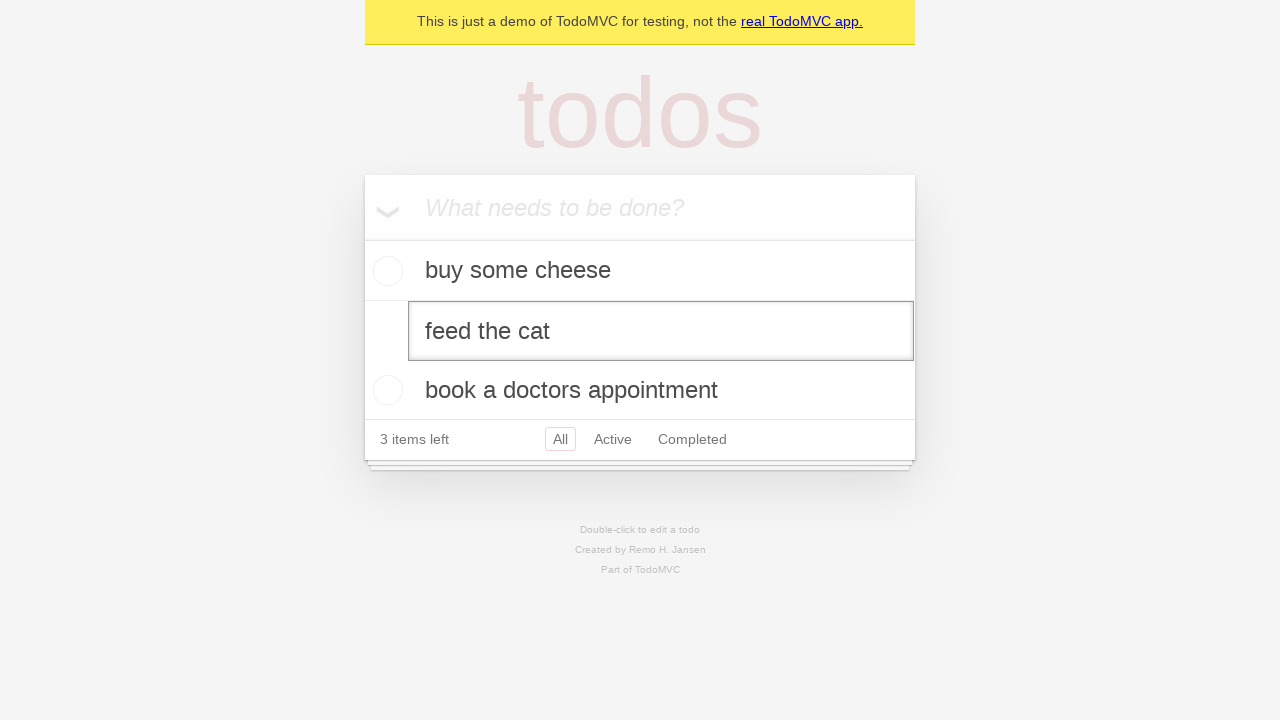

Changed todo text to 'buy some sausages' on internal:testid=[data-testid="todo-item"s] >> nth=1 >> internal:role=textbox[nam
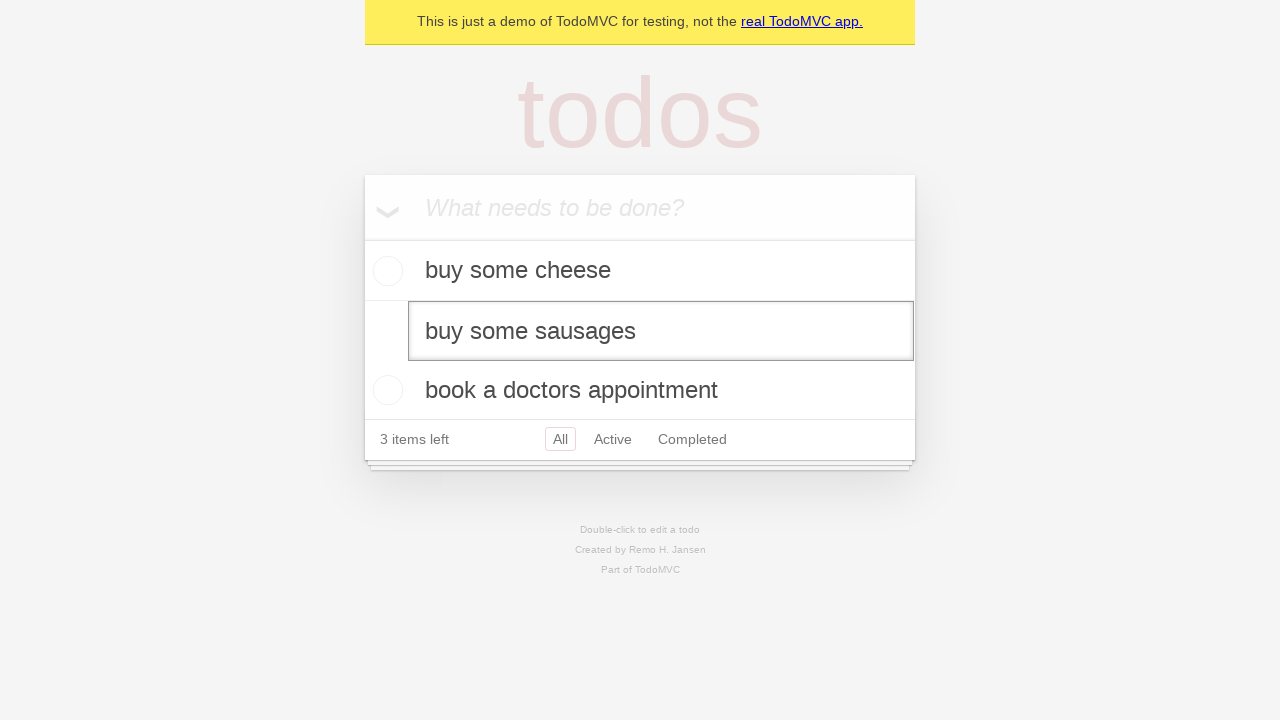

Pressed Enter to confirm the edited todo on internal:testid=[data-testid="todo-item"s] >> nth=1 >> internal:role=textbox[nam
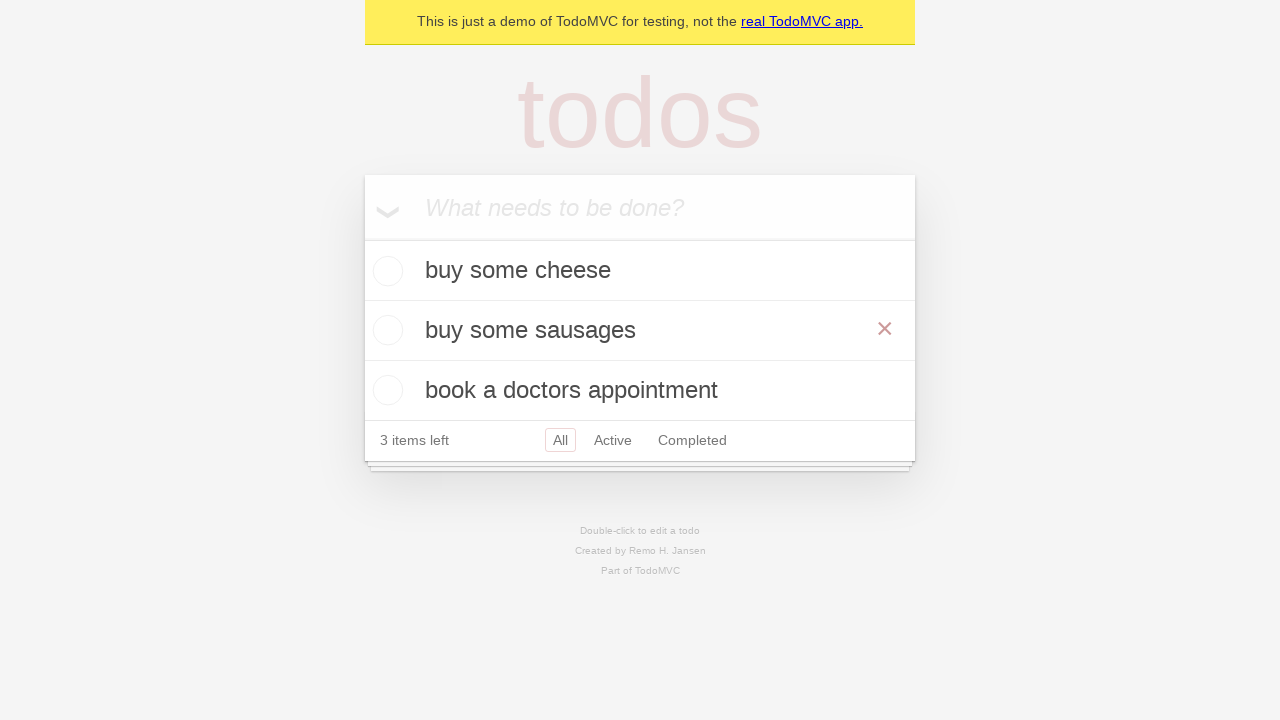

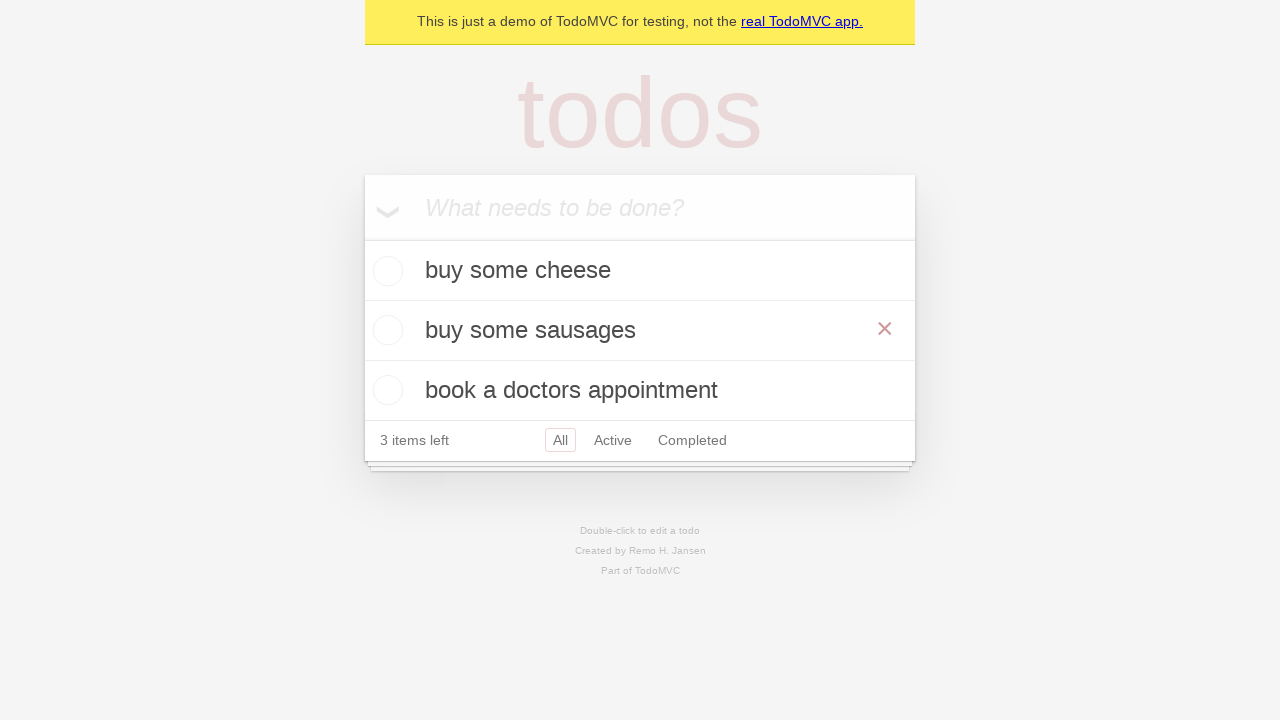